Tests form text field input by filling in first name, last name, and address fields

Starting URL: https://demo.automationtesting.in/Register.html

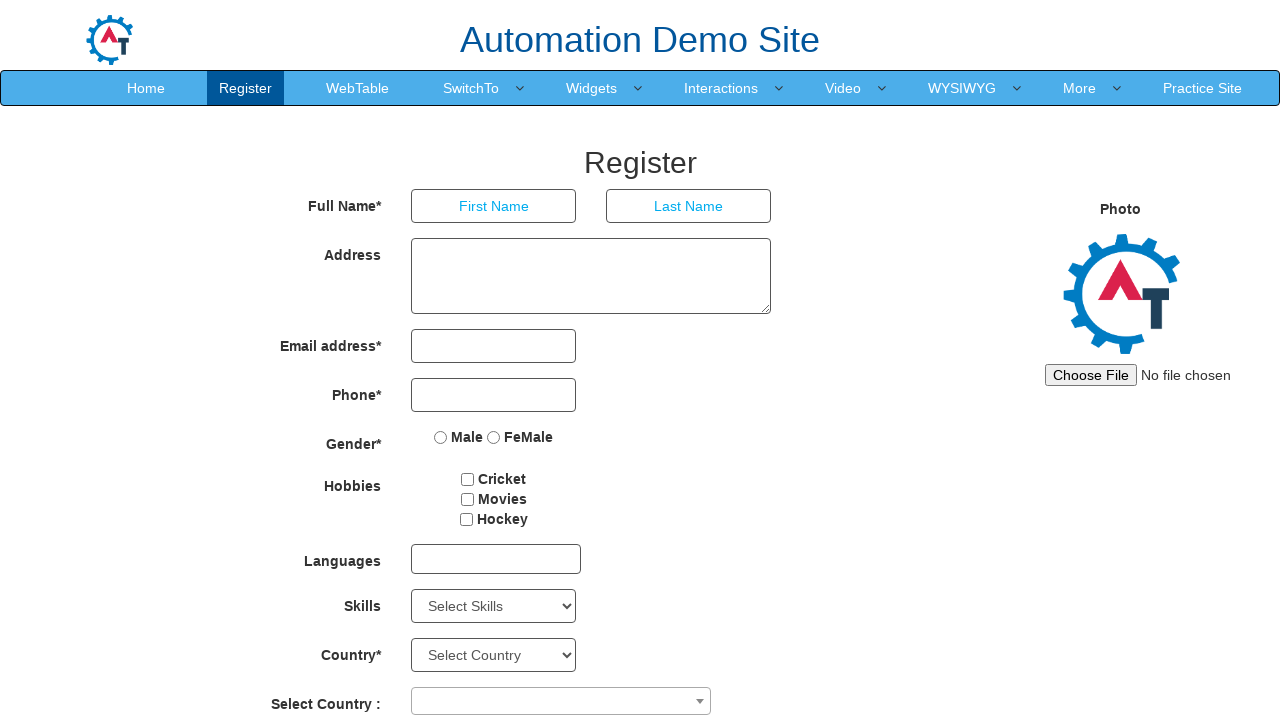

Cleared First Name field on input[ng-model='FirstName']
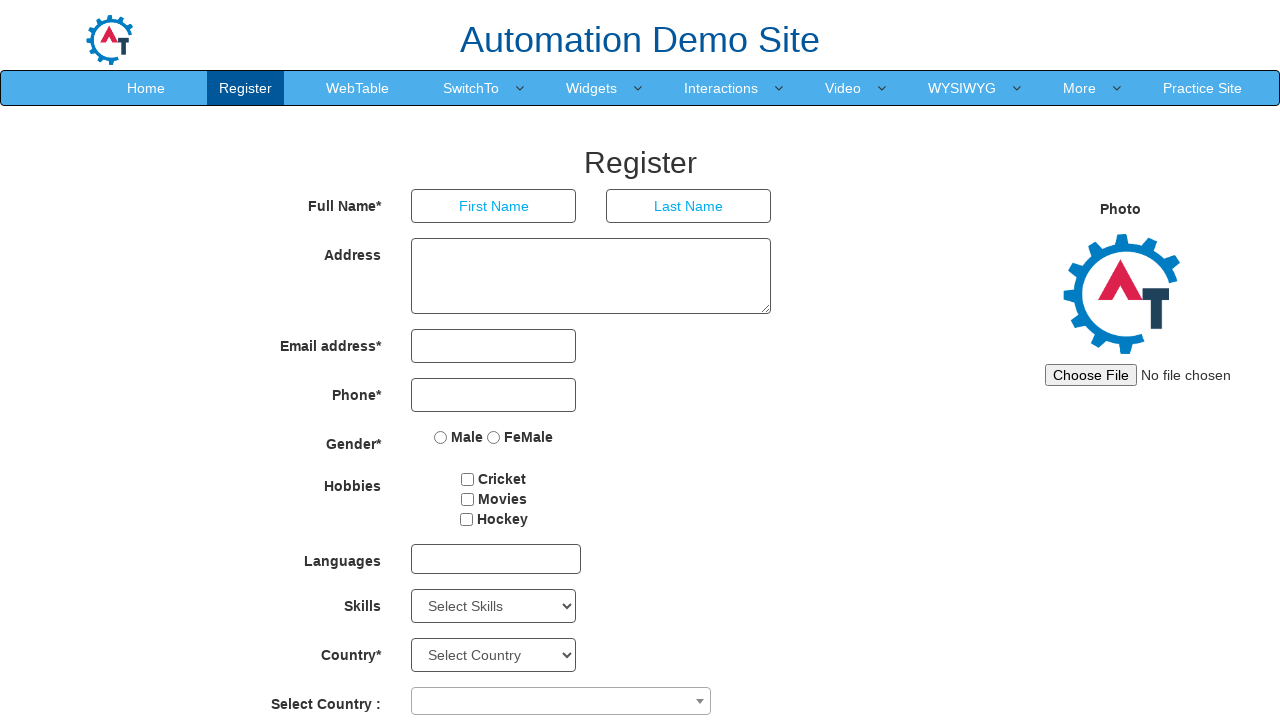

Filled First Name field with 'Steve' on input[ng-model='FirstName']
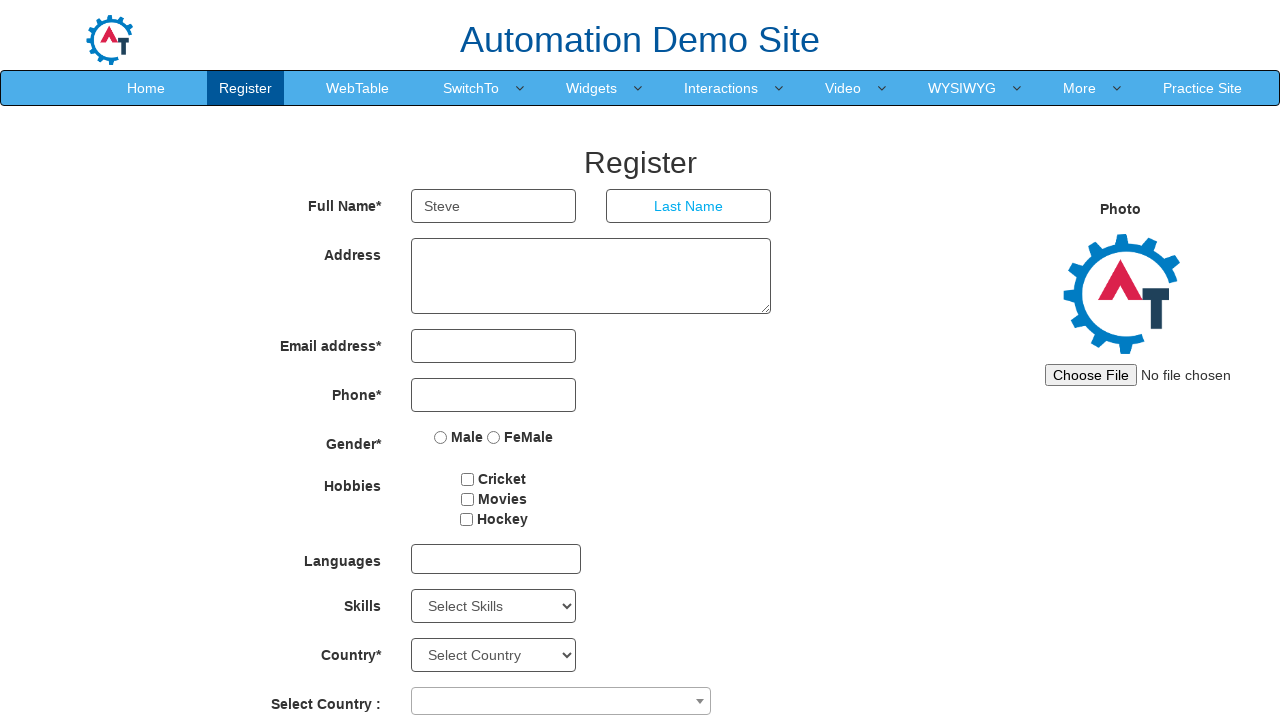

Cleared Last Name field on input[ng-model='LastName']
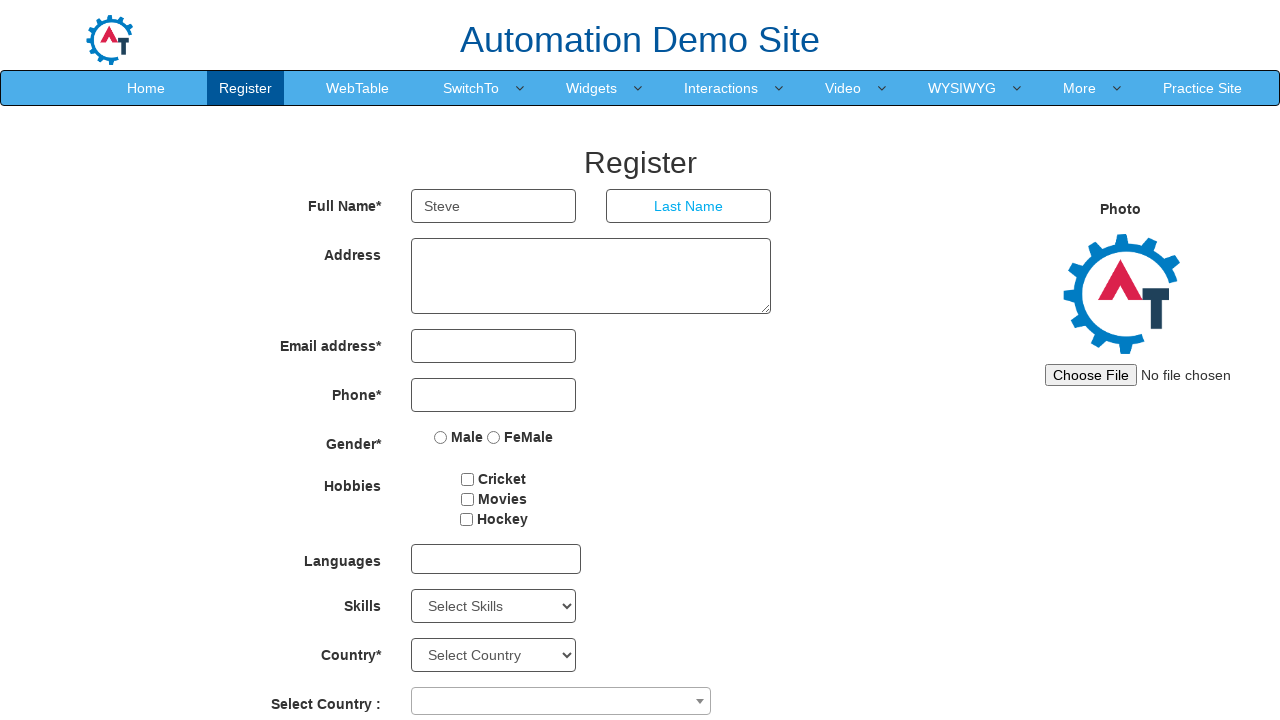

Filled Last Name field with 'Jones' on input[ng-model='LastName']
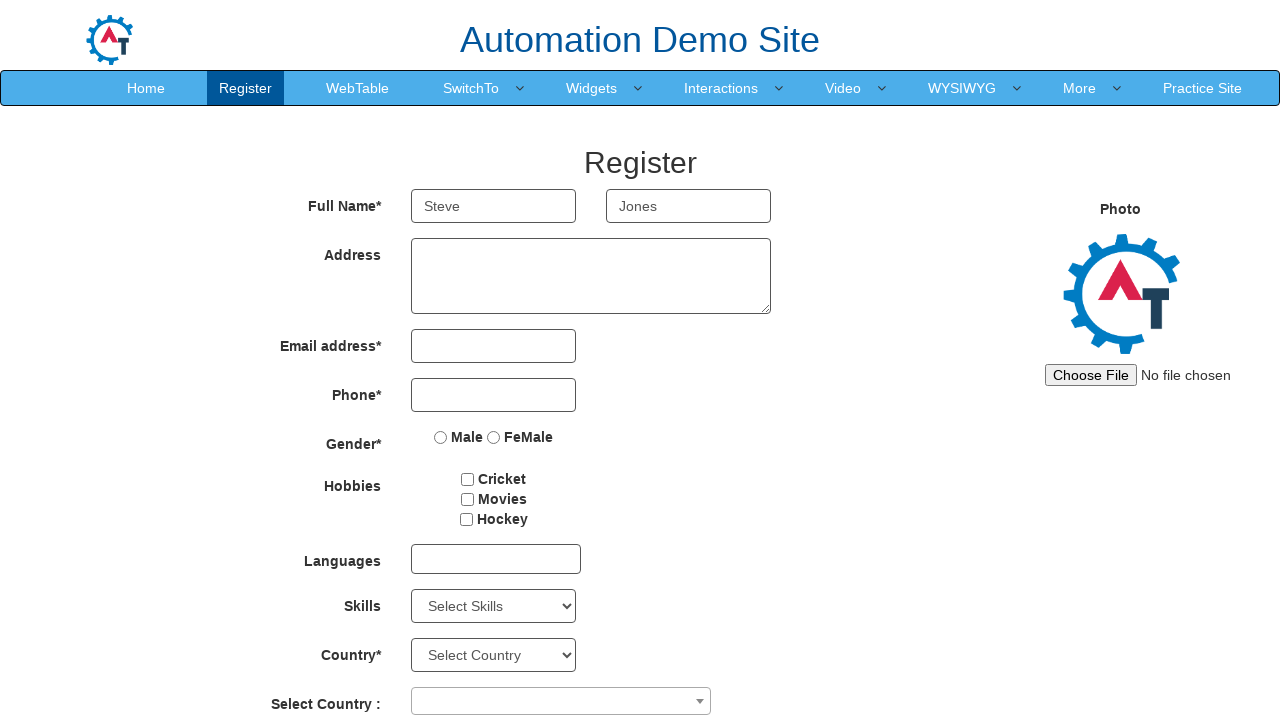

Cleared Address field on textarea[ng-model='Adress']
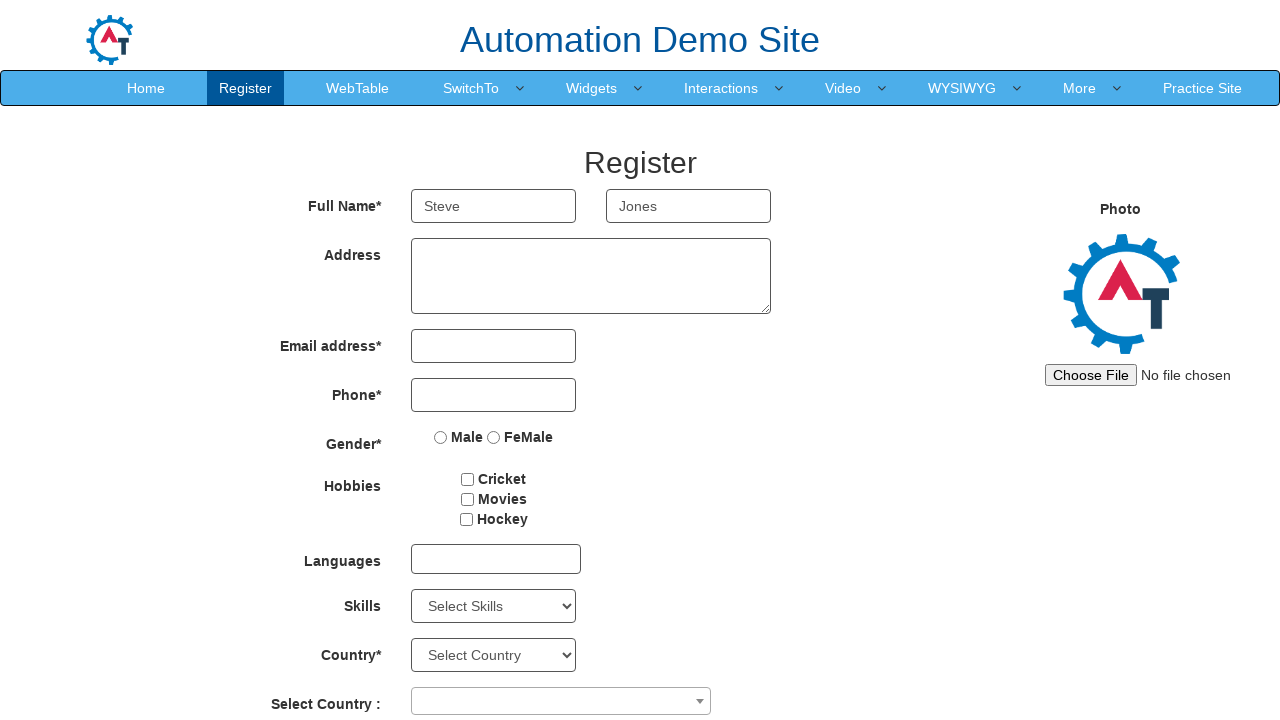

Filled Address field with '121/B-1 Sample Address' on textarea[ng-model='Adress']
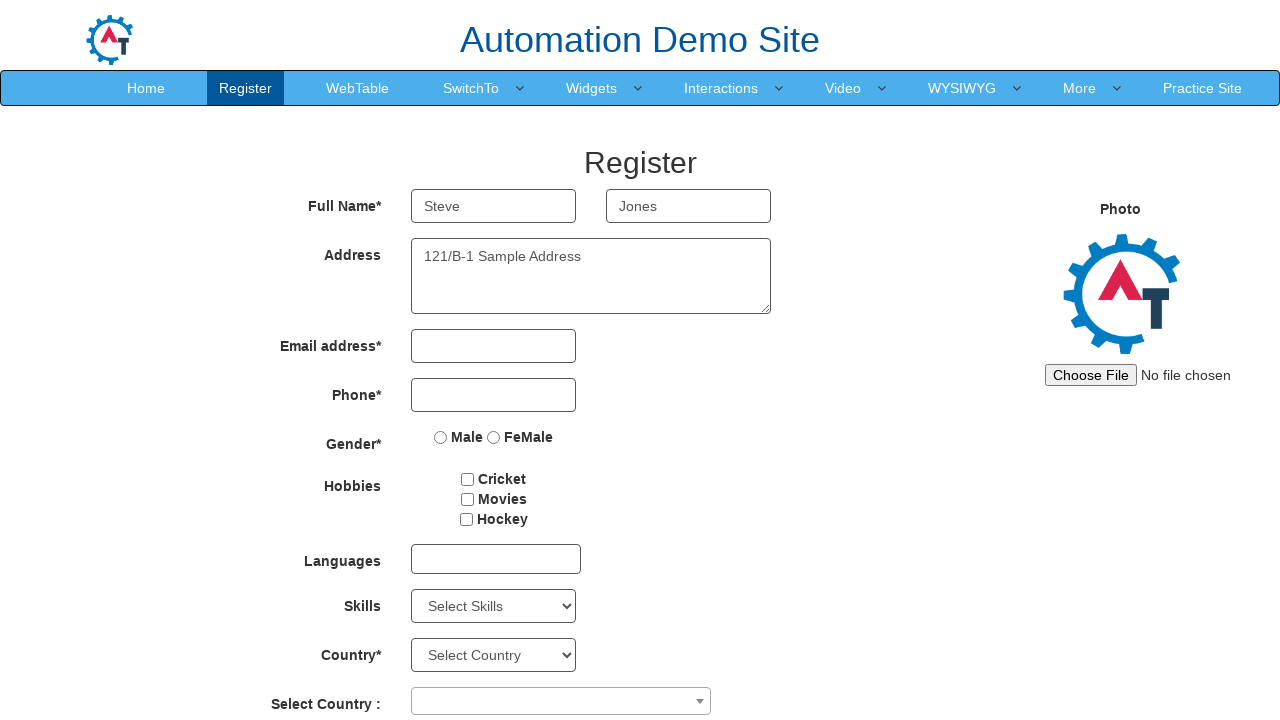

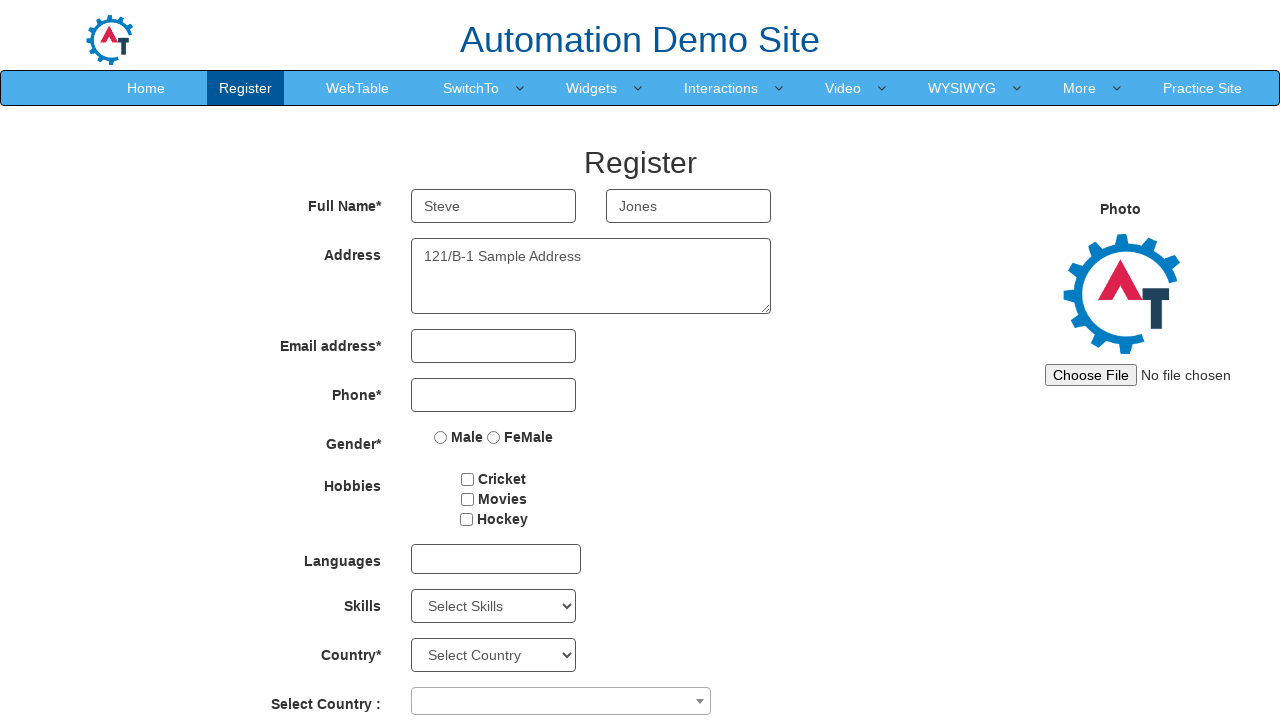